Tests slider drag functionality by moving a price slider left and right

Starting URL: http://omayo.blogspot.com/p/page3.html

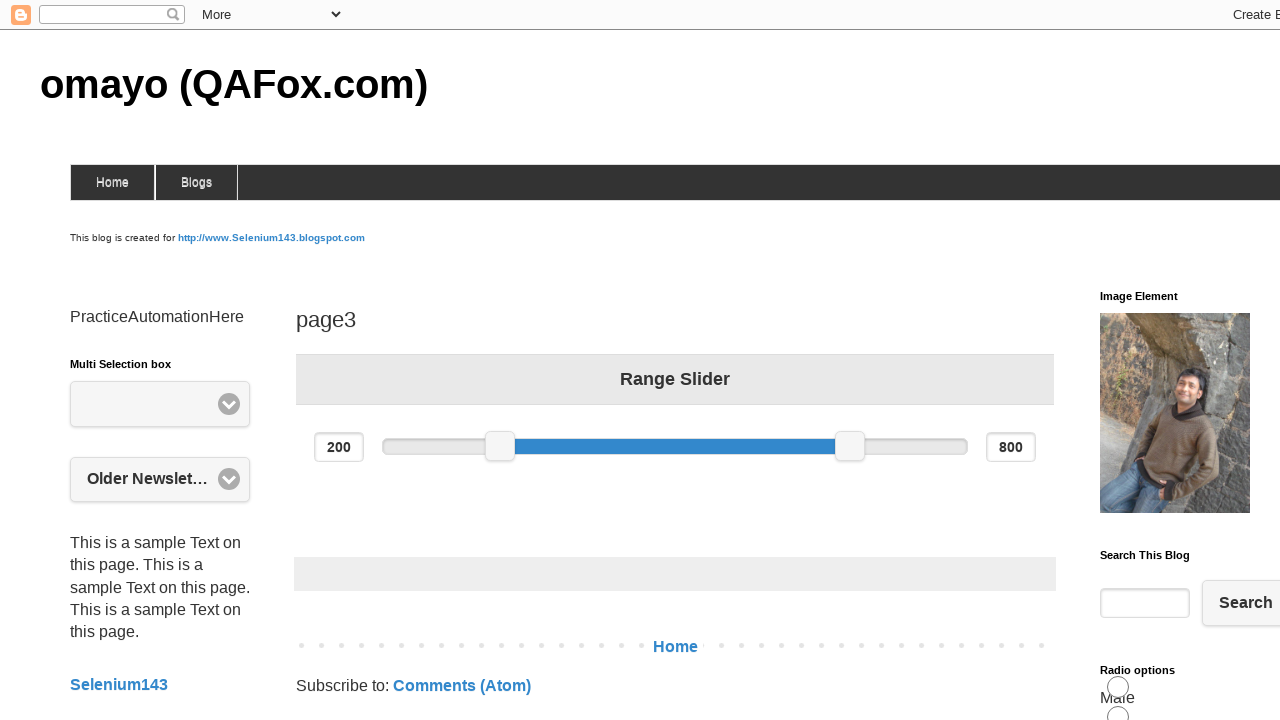

Price slider element is visible
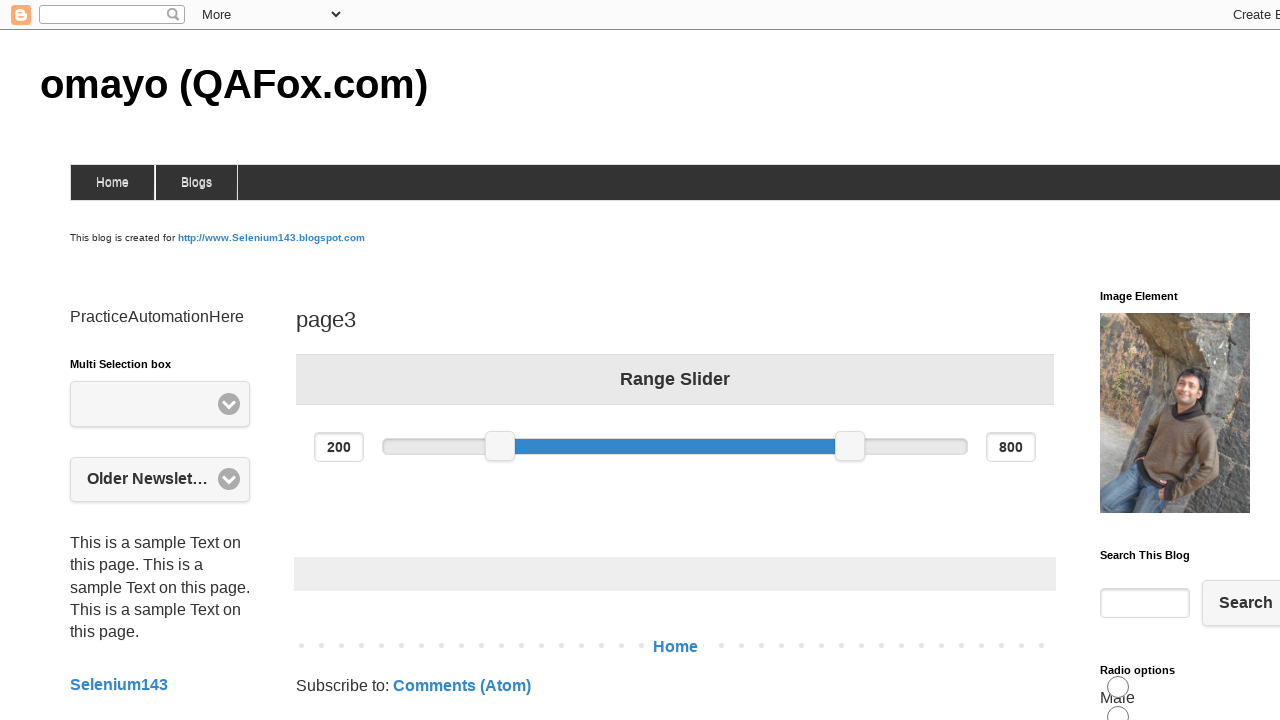

Retrieved price slider bounding box
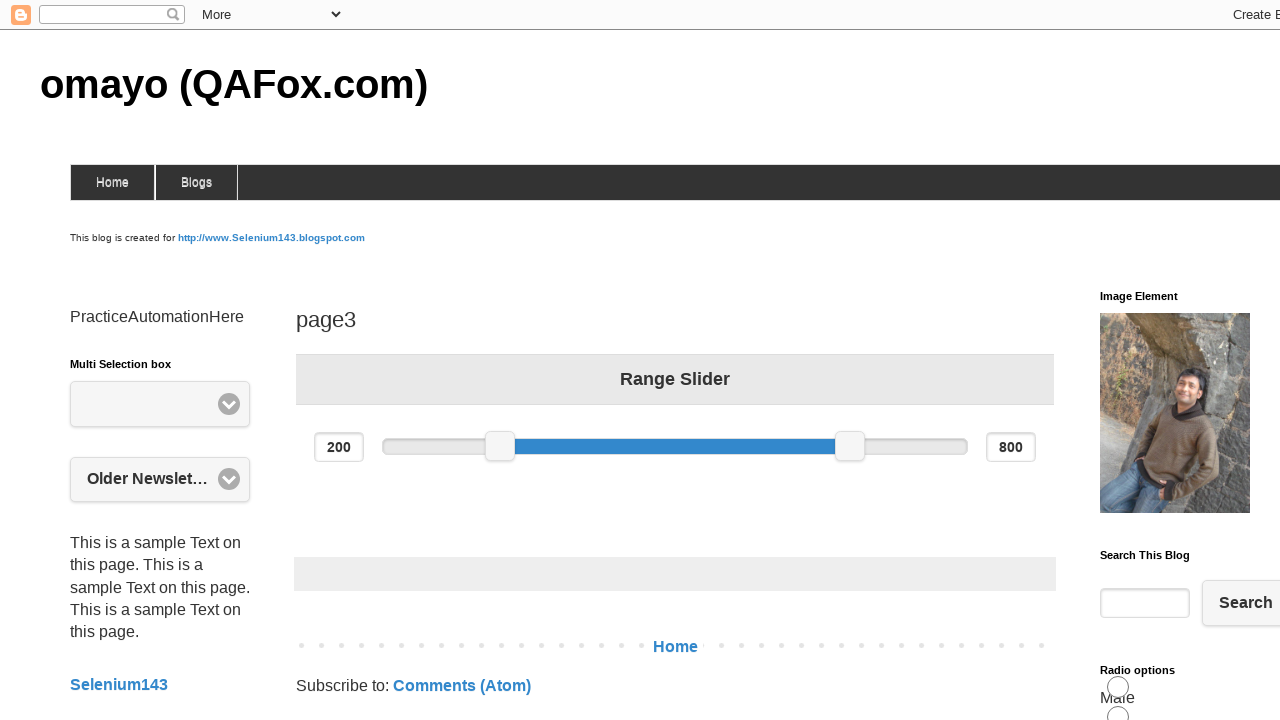

Moved mouse to center of price slider at (500, 446)
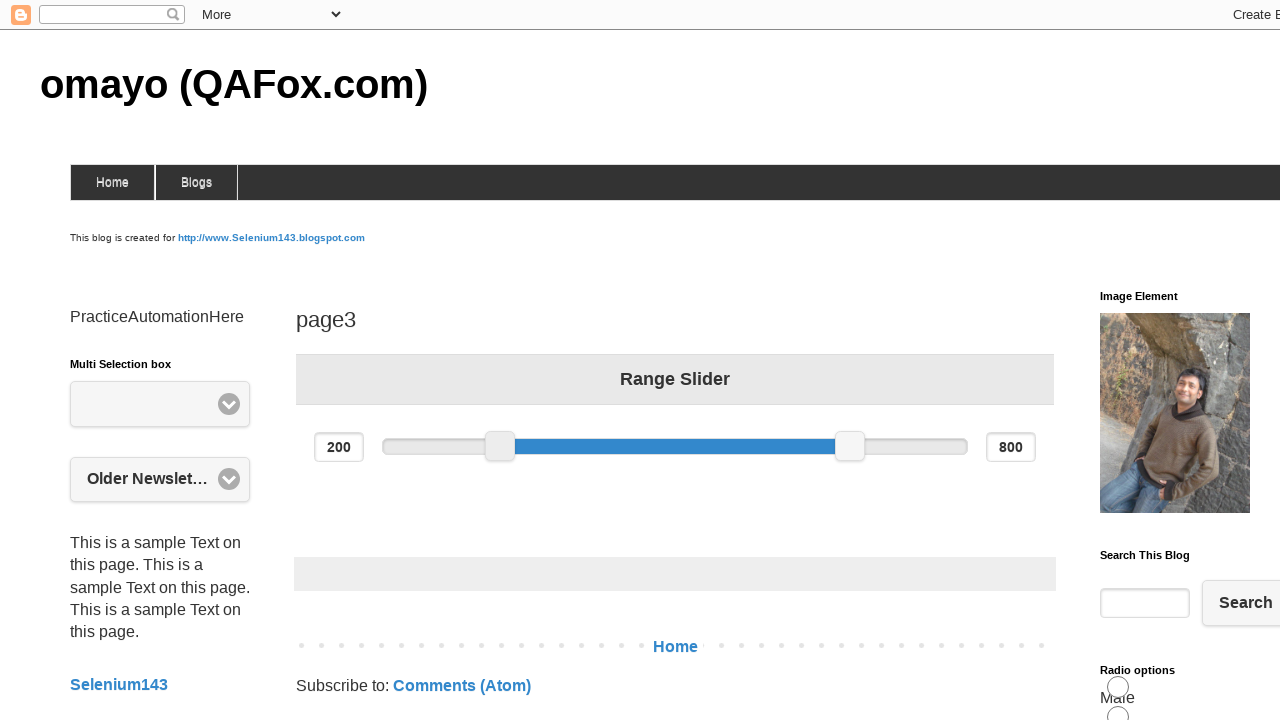

Mouse button pressed down on slider at (500, 446)
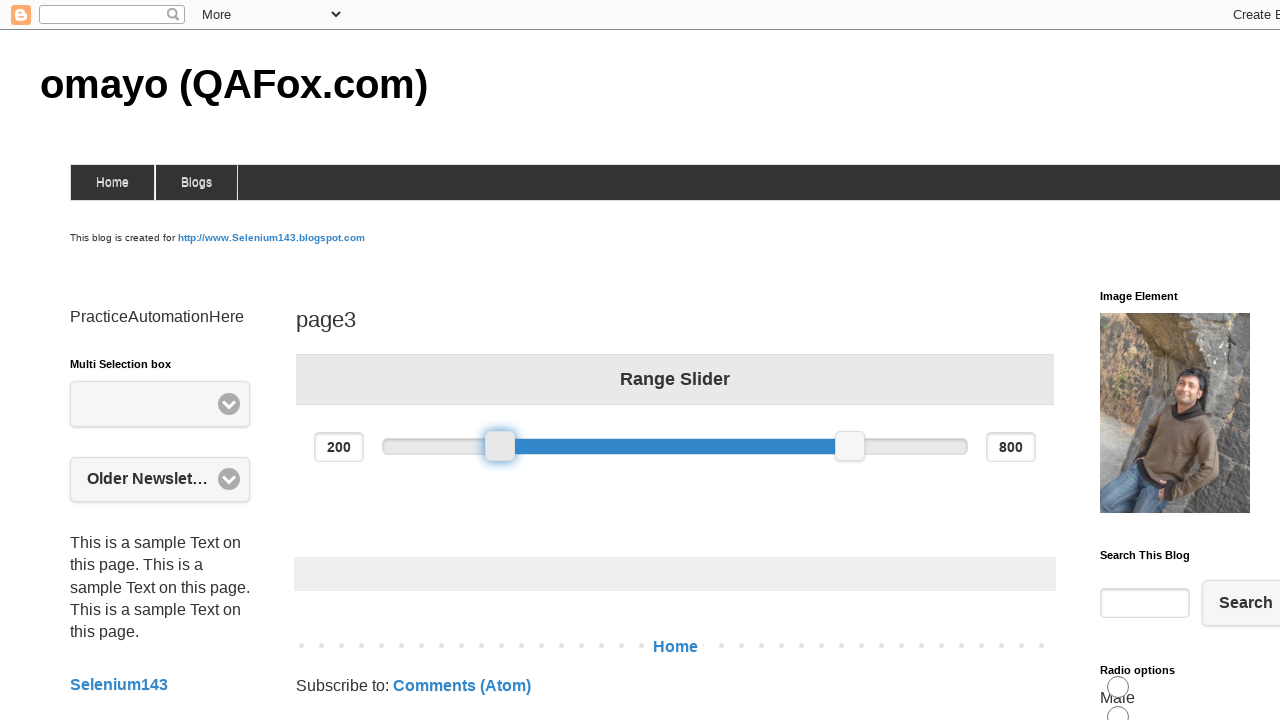

Dragged slider 100 pixels to the right at (600, 446)
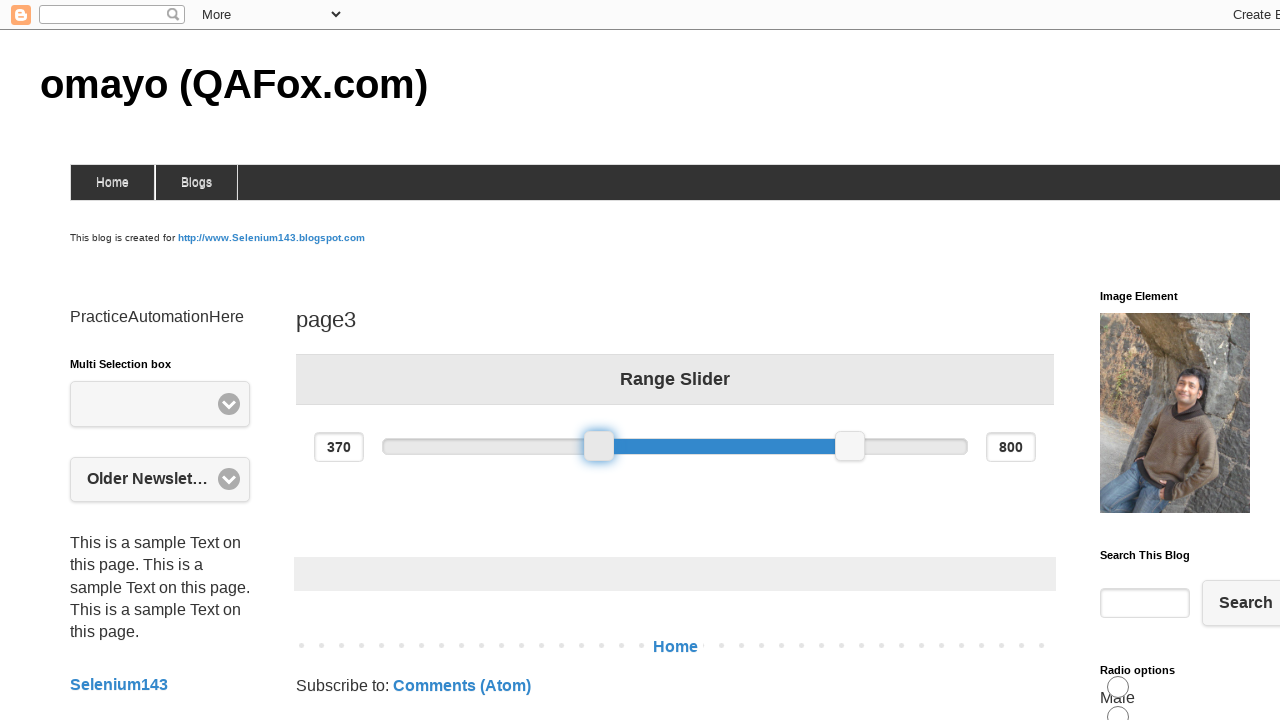

Mouse button released after dragging right at (600, 446)
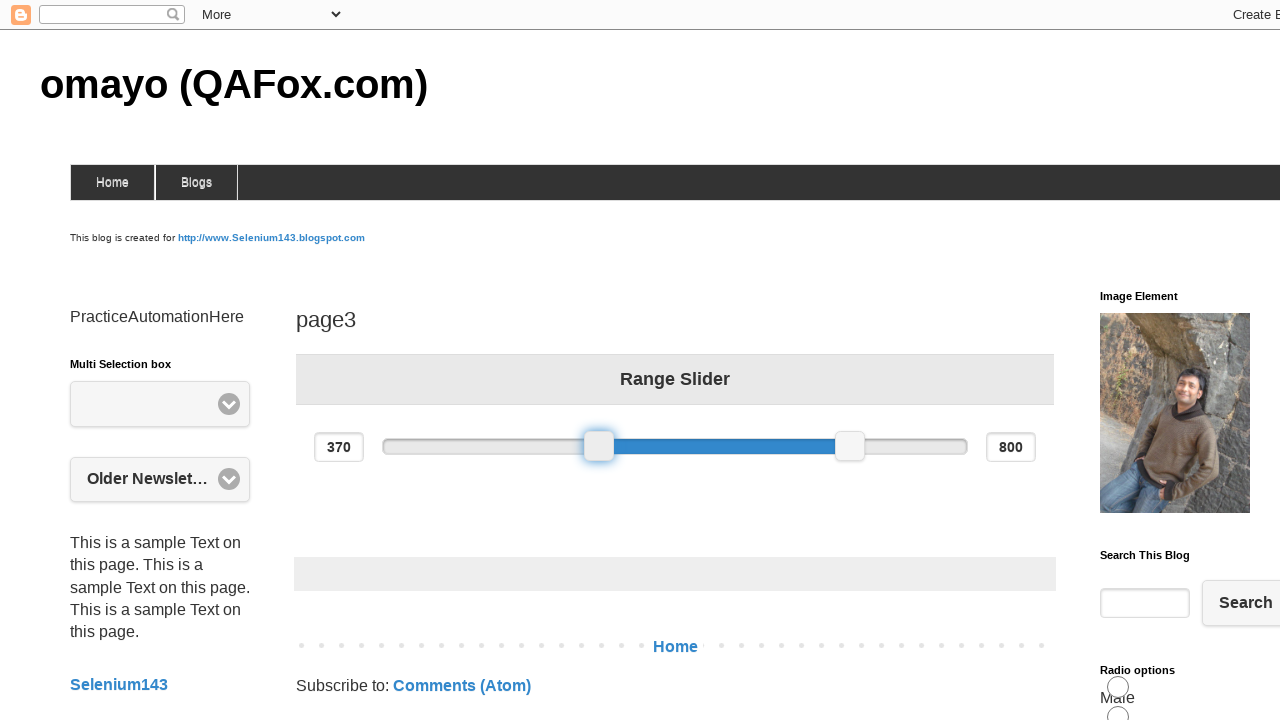

Retrieved updated price slider bounding box
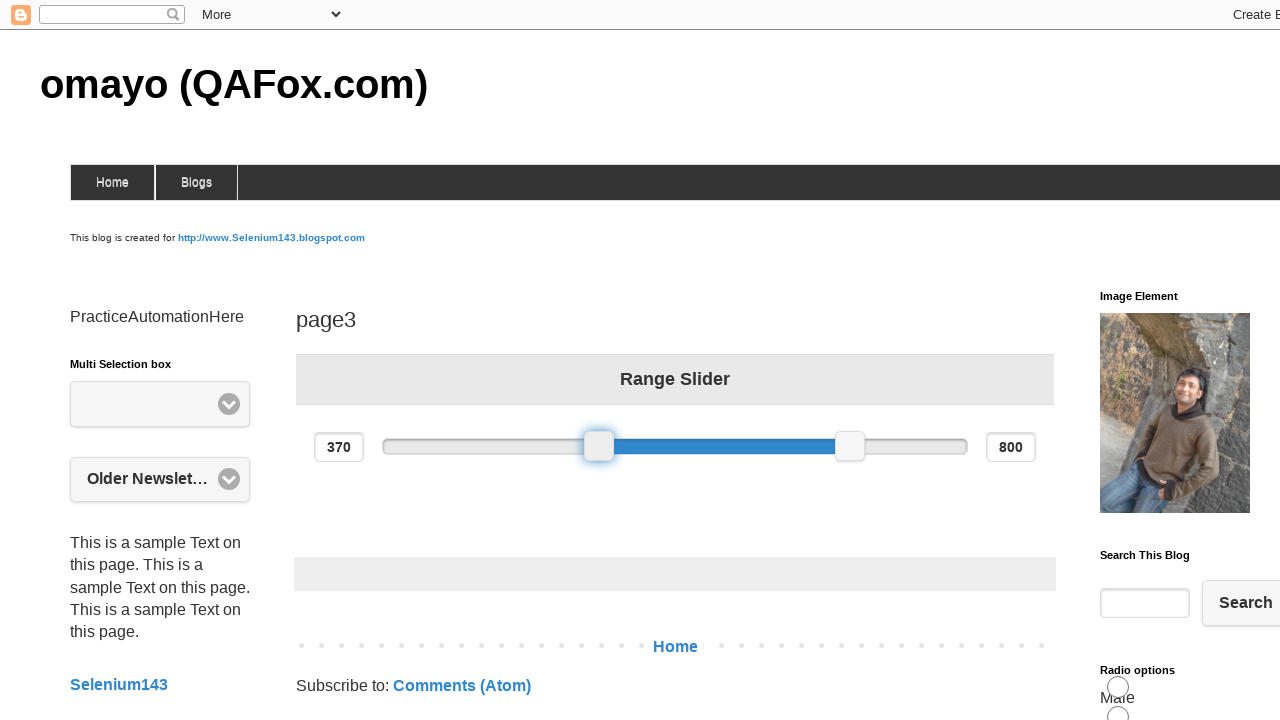

Moved mouse to center of price slider at (599, 446)
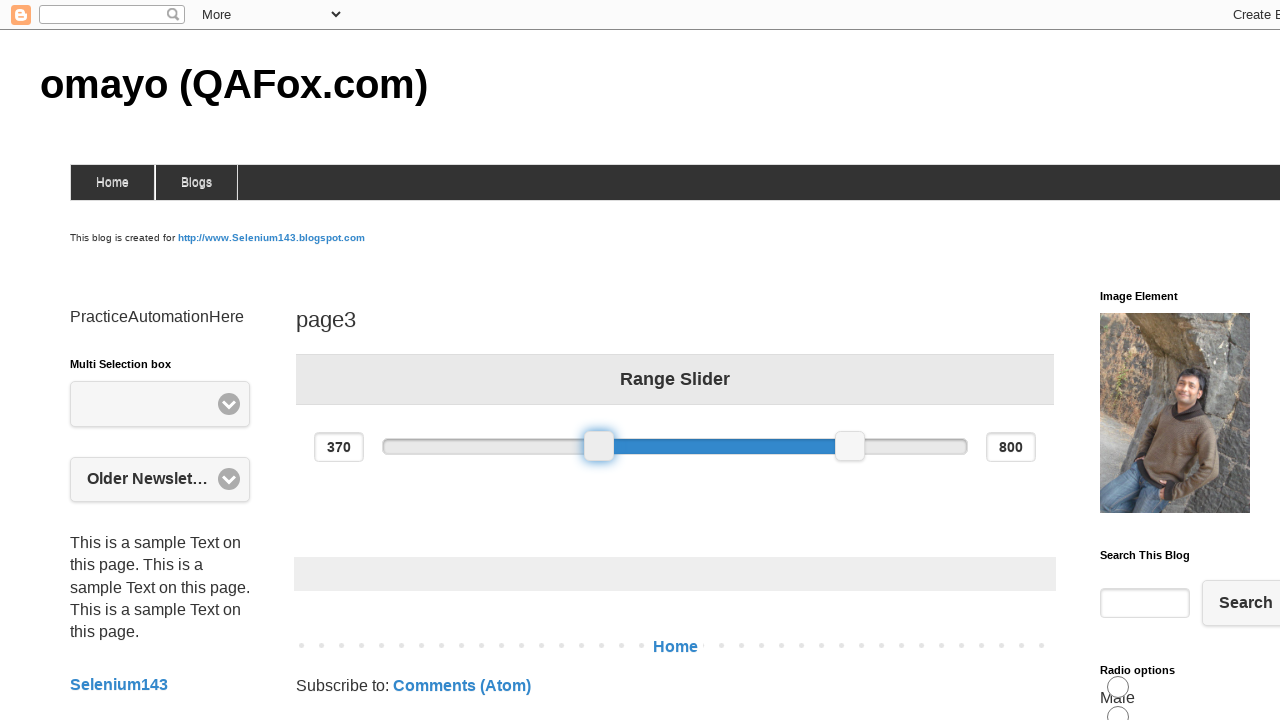

Mouse button pressed down on slider at (599, 446)
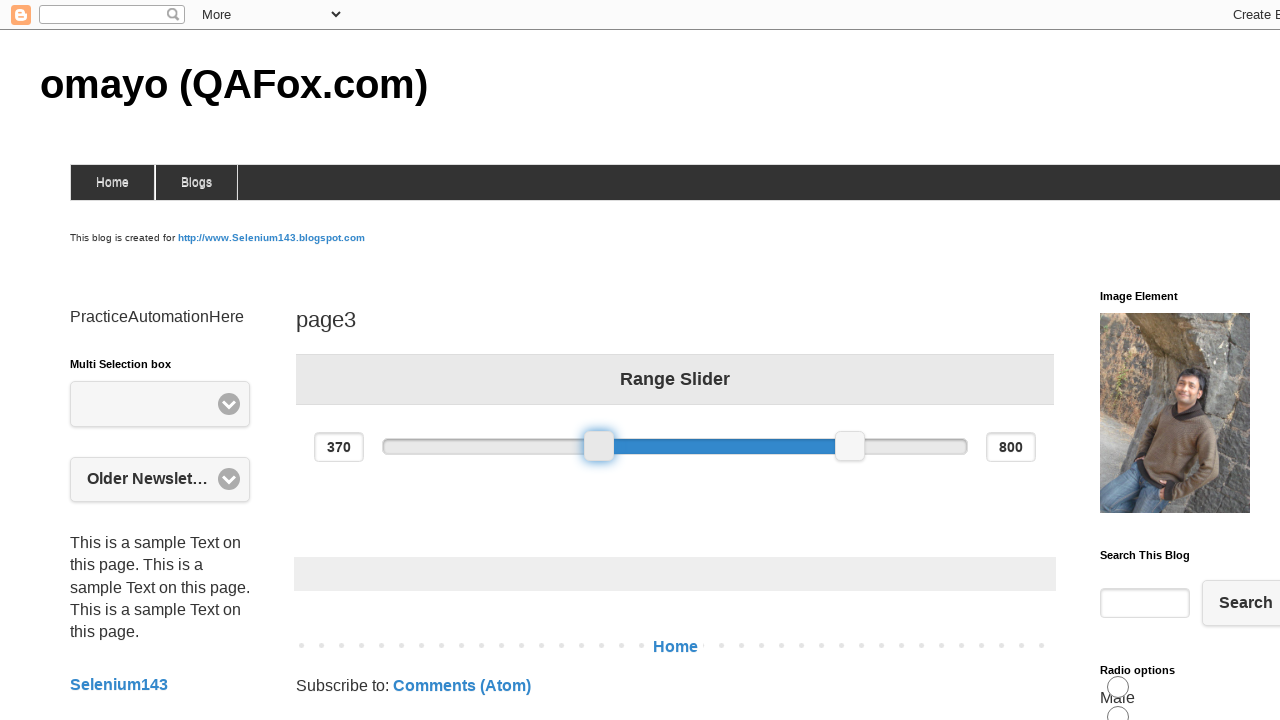

Dragged slider 200 pixels to the left at (399, 446)
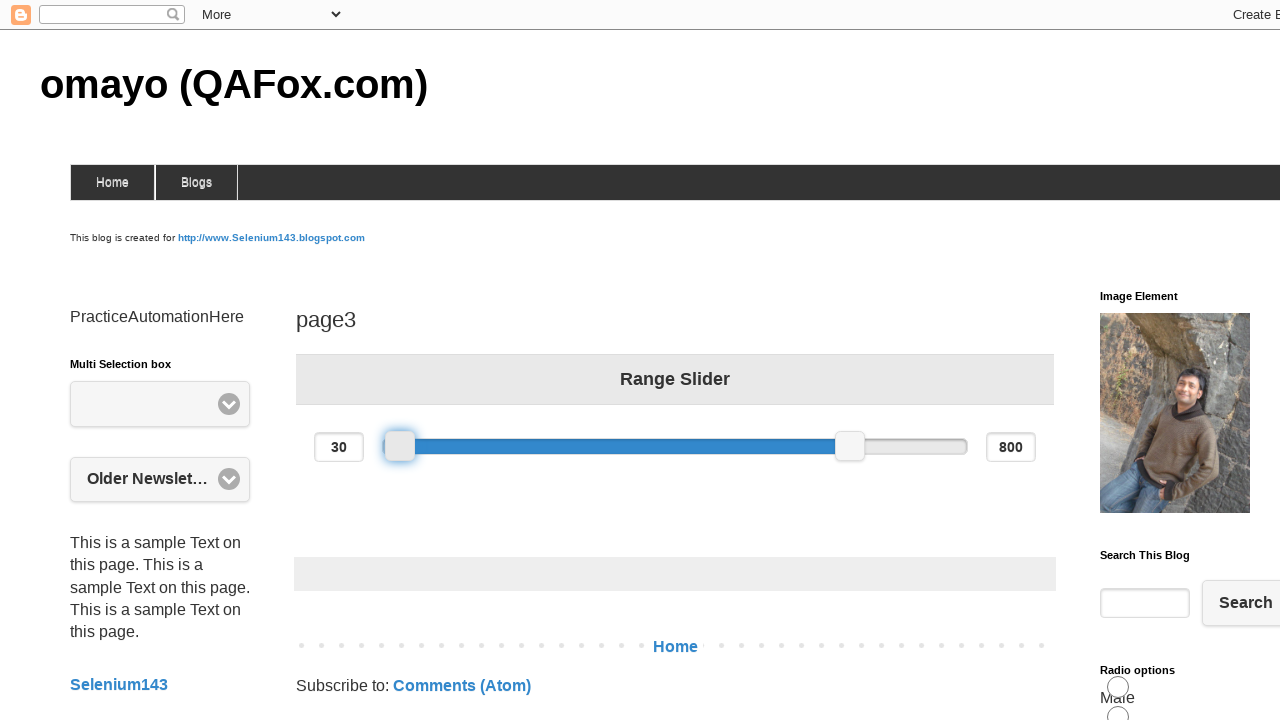

Mouse button released after dragging left at (399, 446)
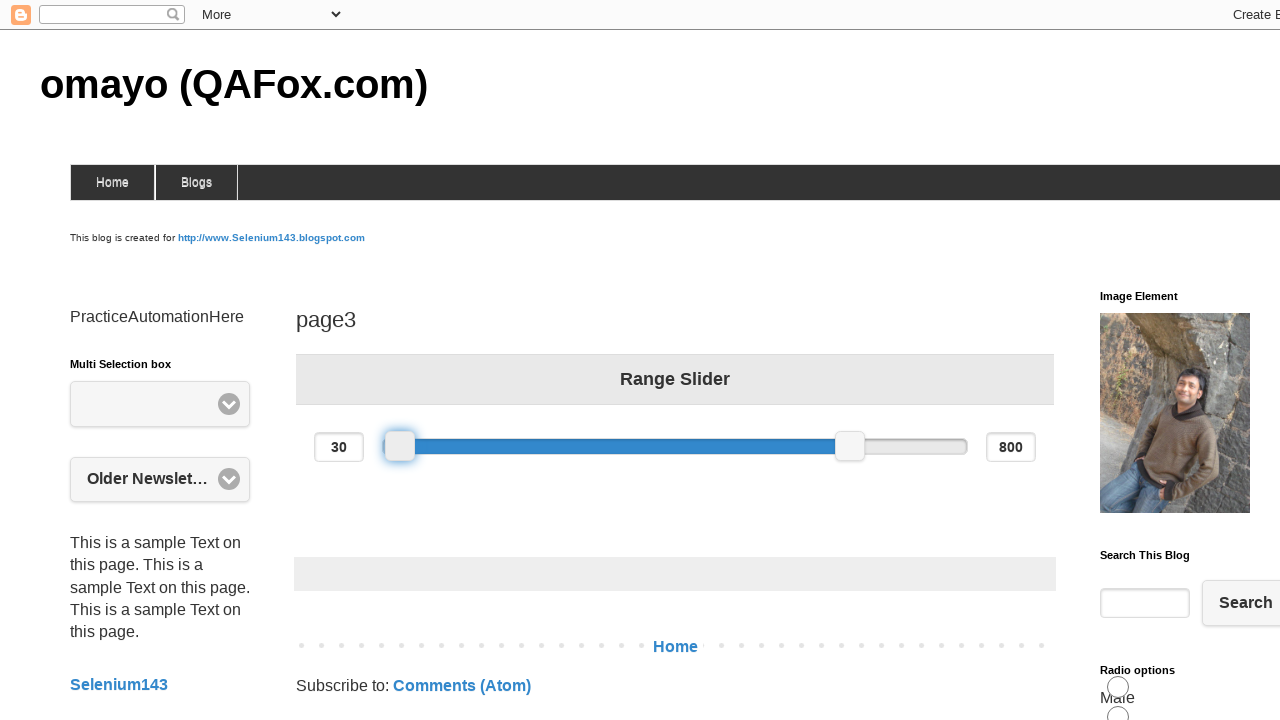

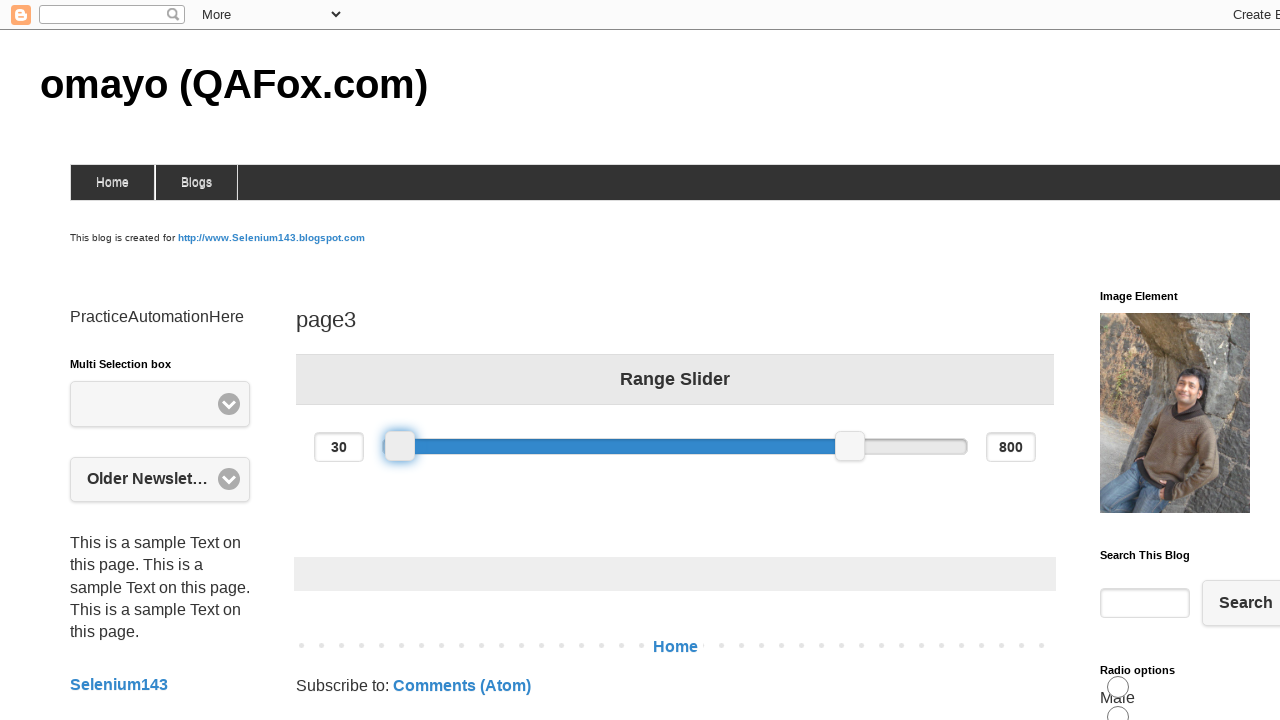